Tests the website search functionality by clicking search icon, entering a term, and submitting

Starting URL: http://www.flinders.edu.au

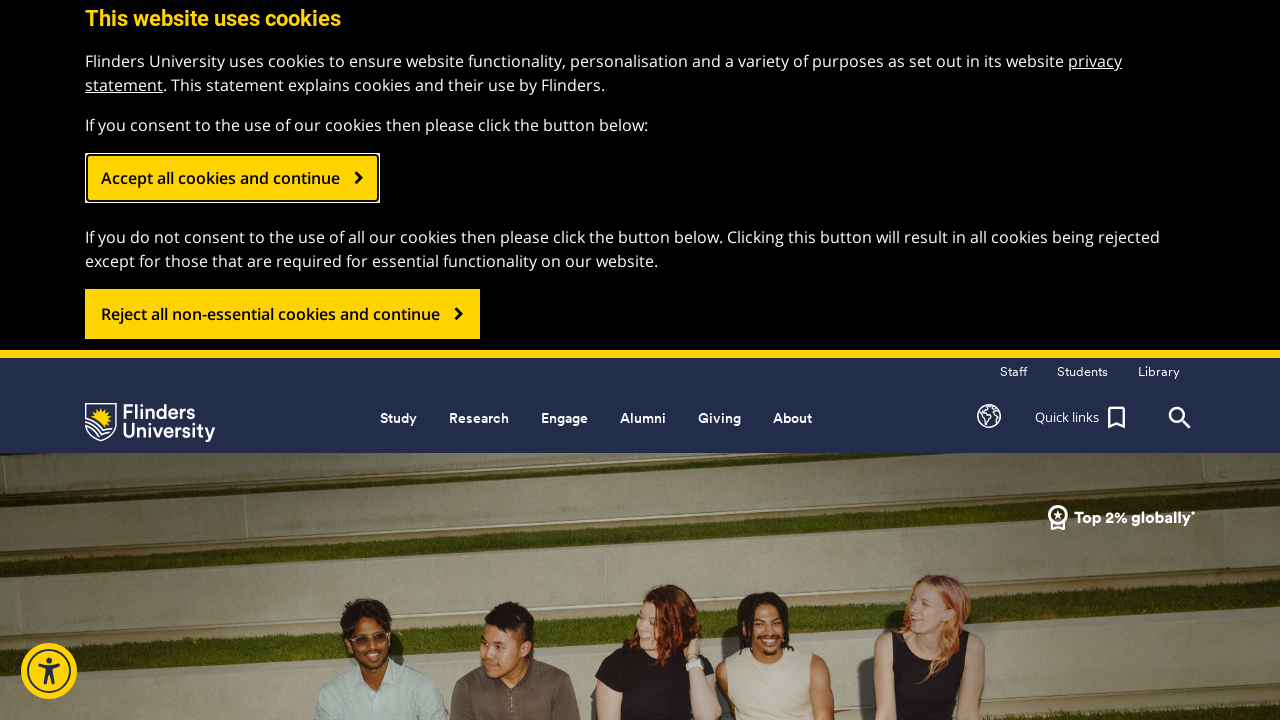

Clicked top search icon at (1180, 418) on .header_search_top
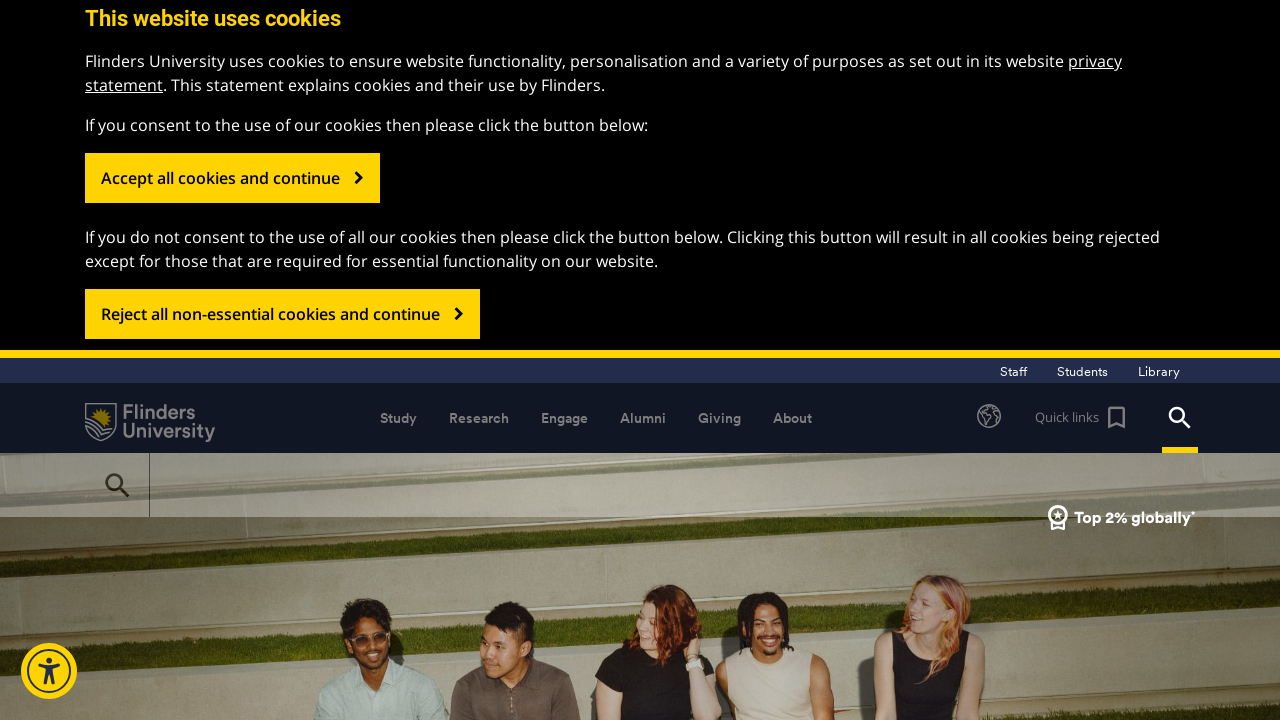

Entered 'Psychology' in search field on #gsc-i-id1
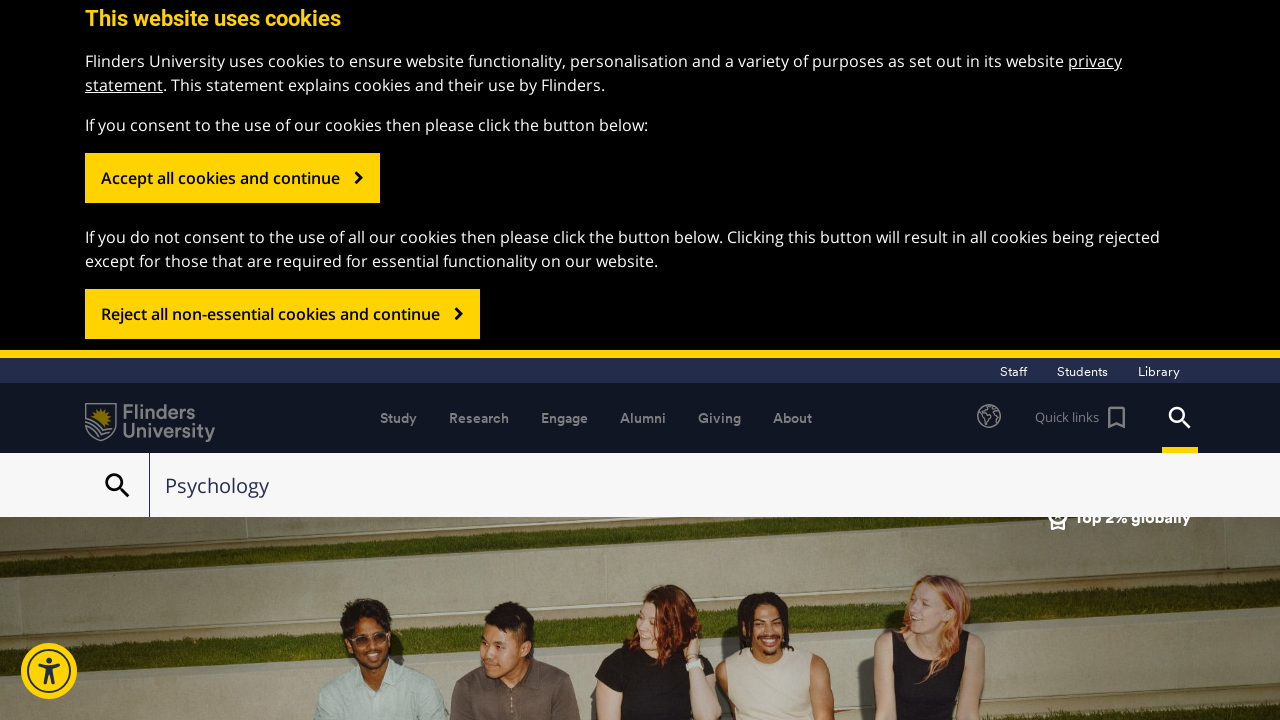

Submitted search by pressing Enter on #gsc-i-id1
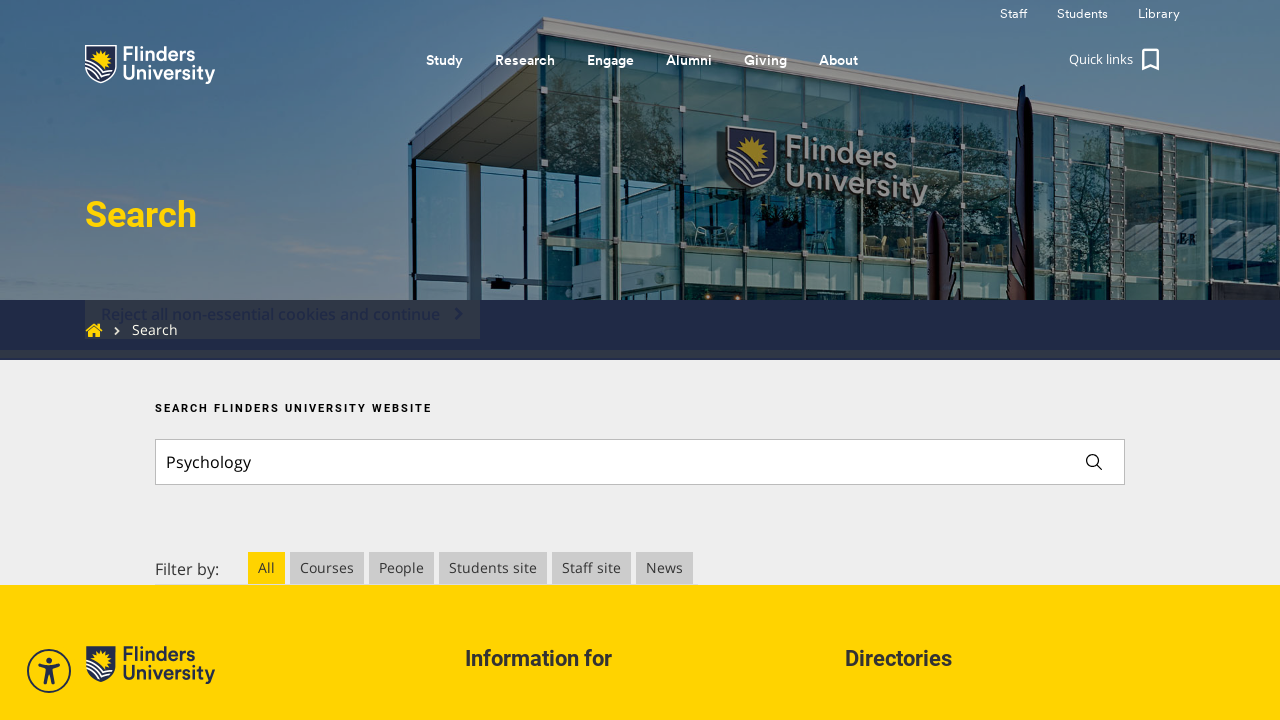

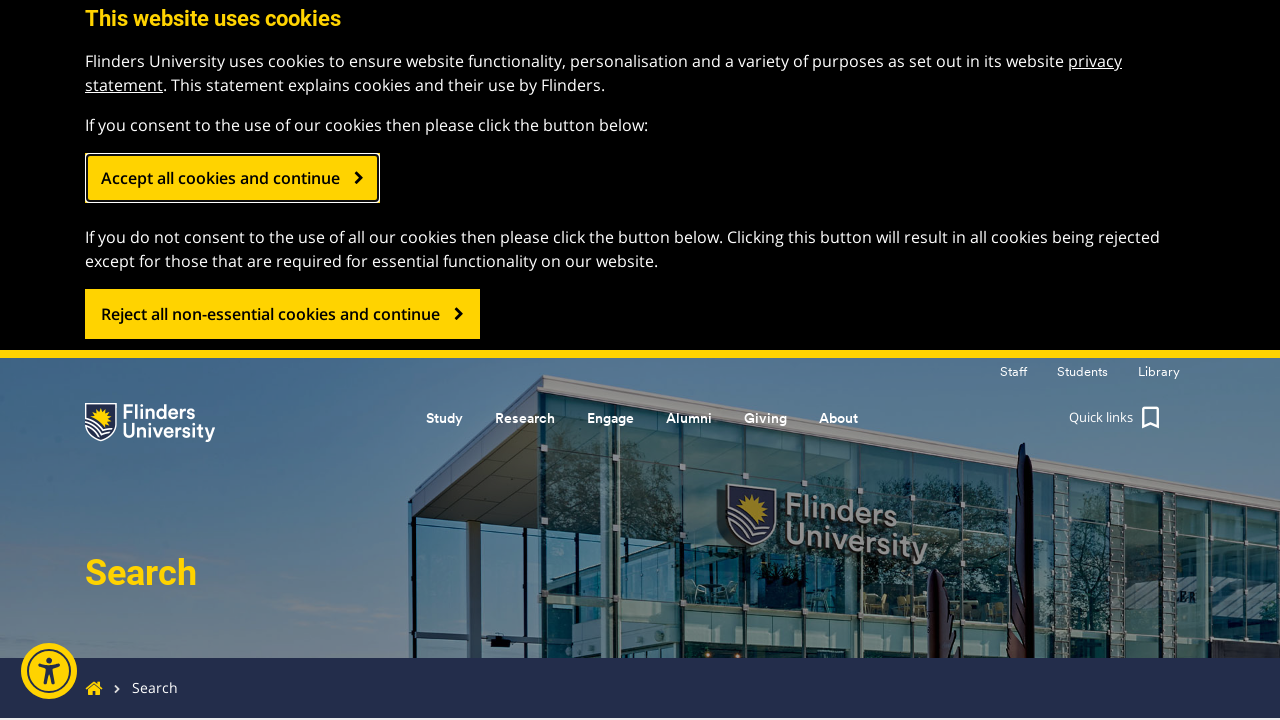